Navigates to a practice page and interacts with a web table to verify its structure and content

Starting URL: http://www.qaclickacademy.com/practice.php

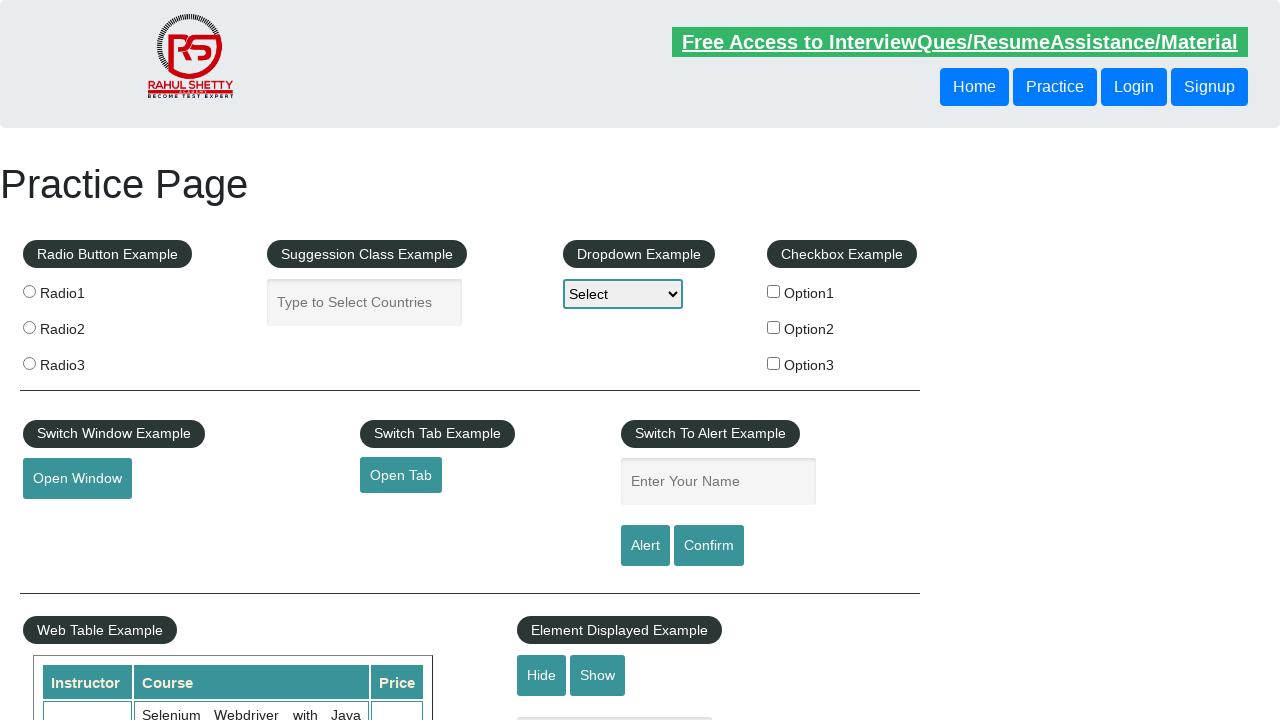

Waited for table#product to be present on the page
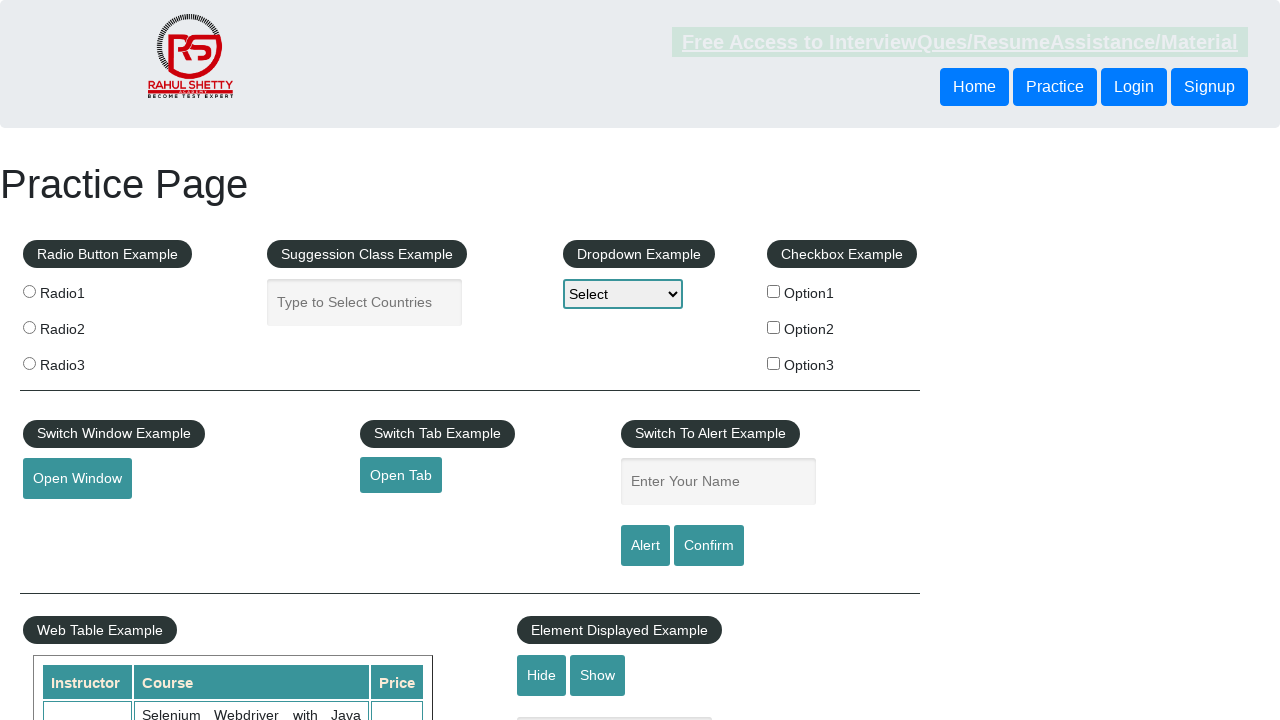

Located the web table element with id 'product'
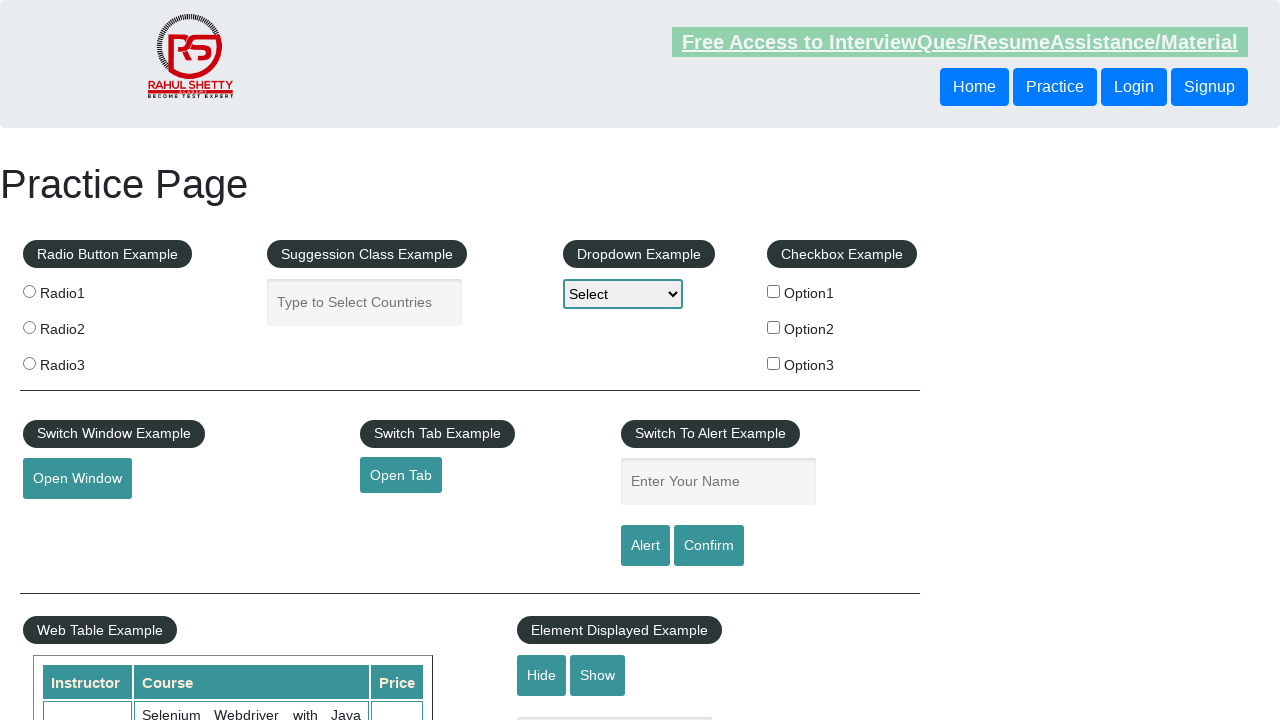

Counted table rows: 21 rows found
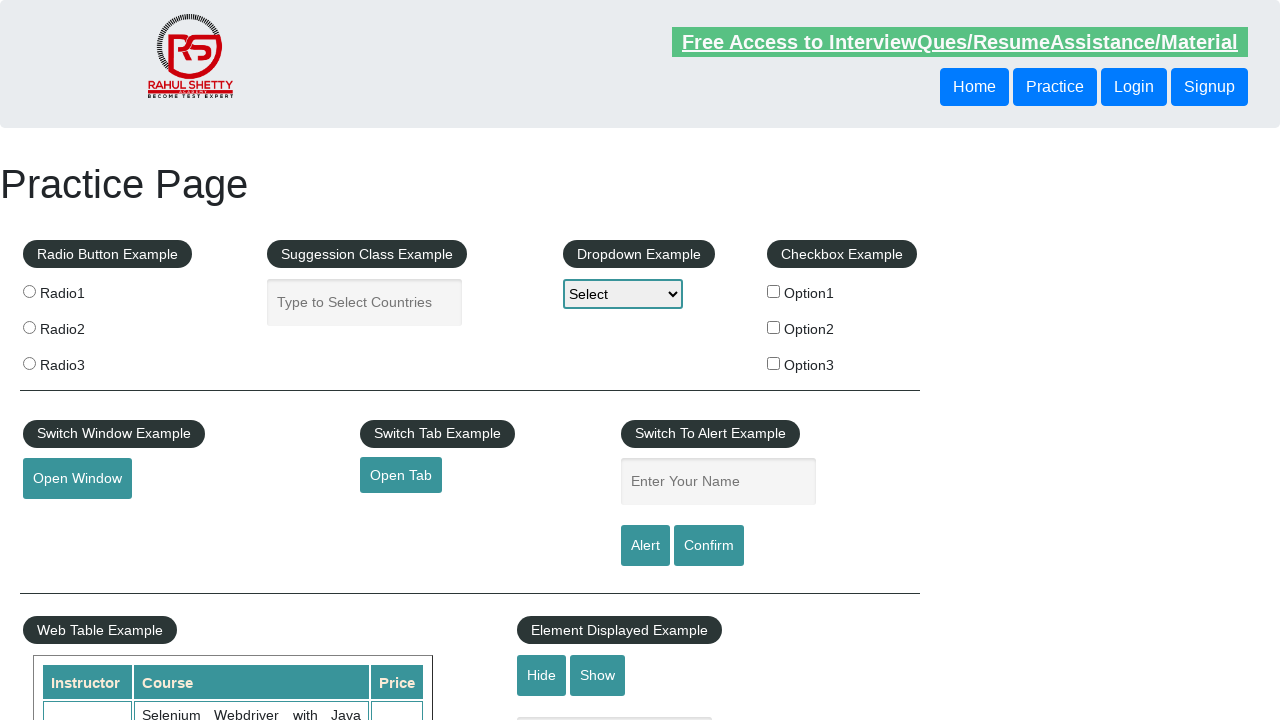

Counted table columns: 3 columns found in header row
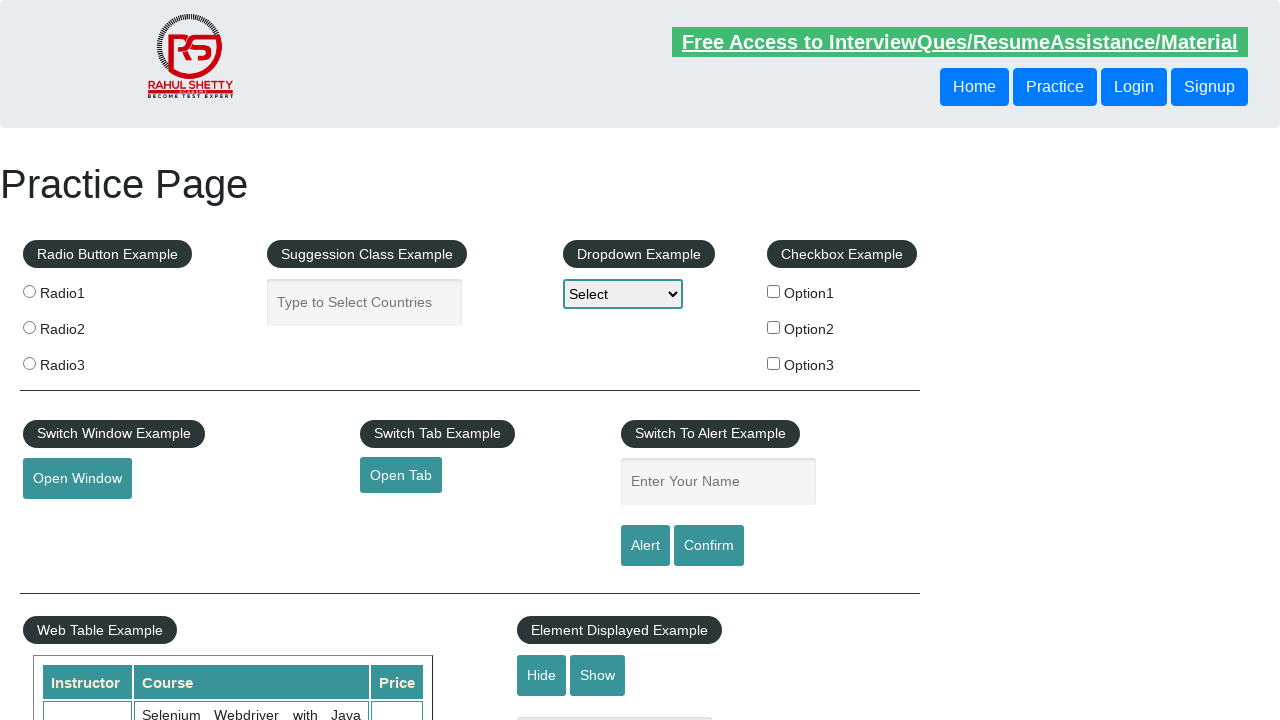

Extracted cell value from row 2, column 1: 'Rahul Shetty'
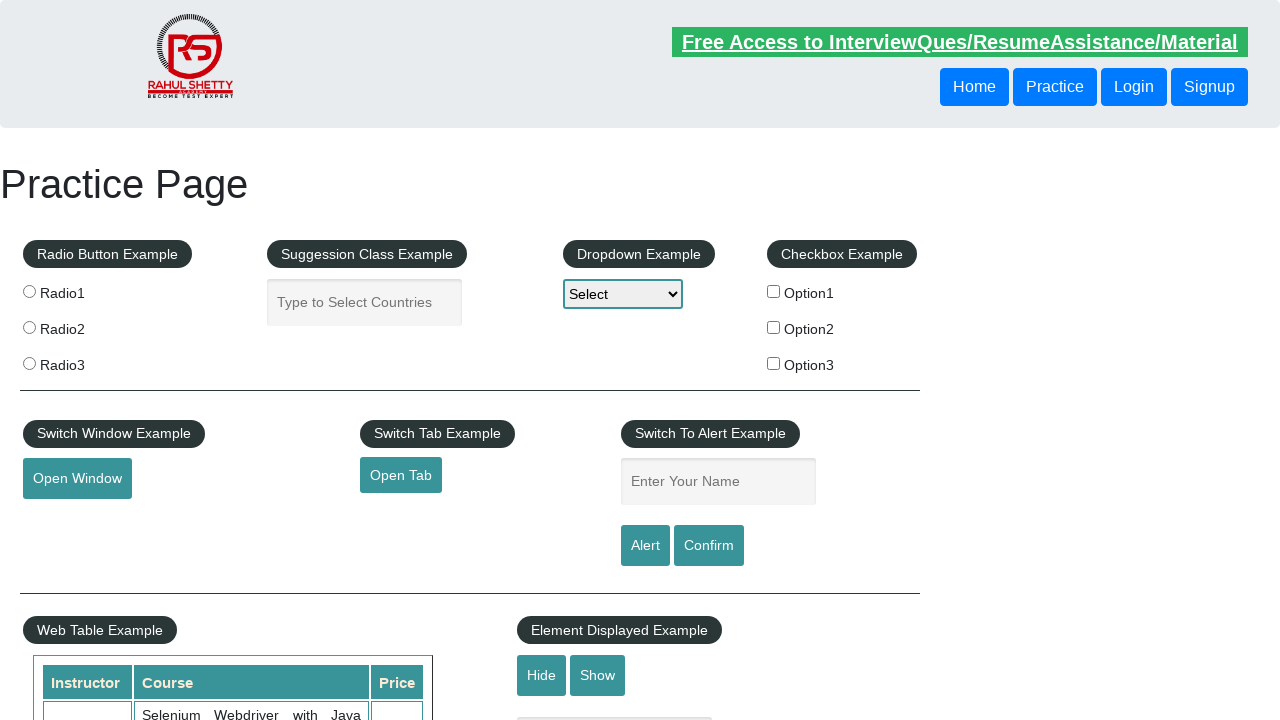

Extracted cell value from row 2, column 2: 'Learn SQL in Practical + Database Testing from Scratch'
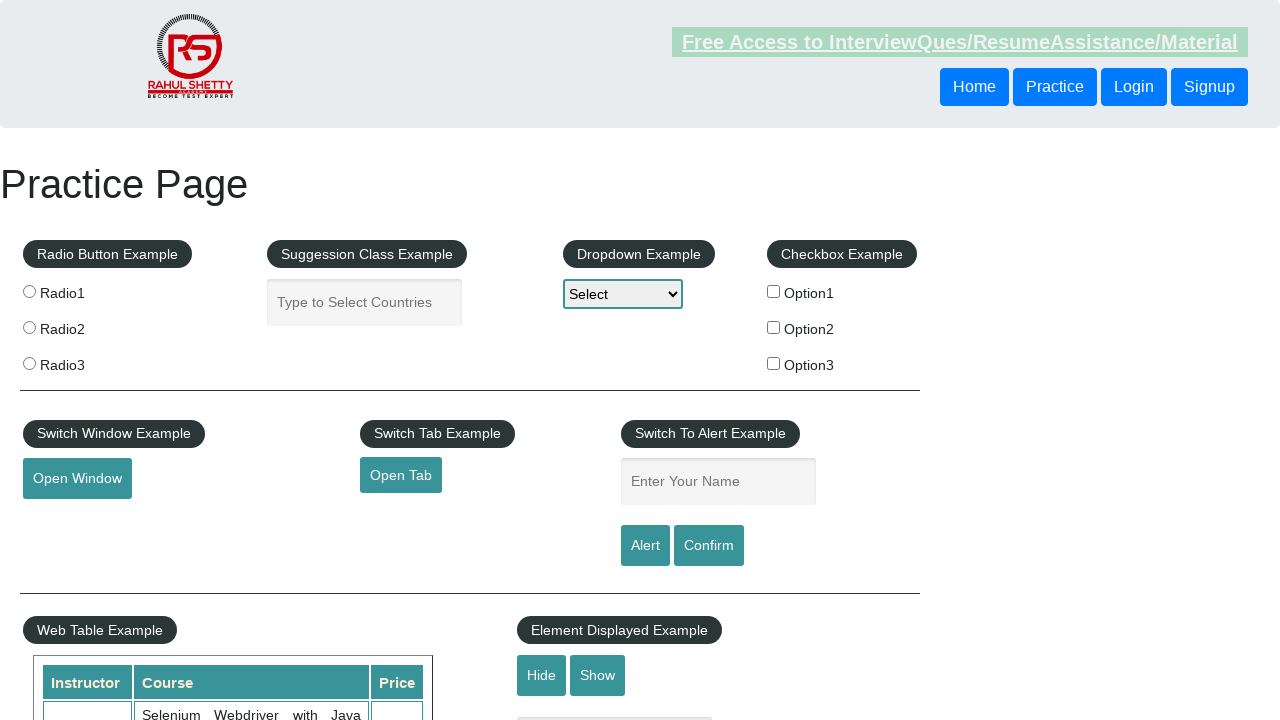

Extracted cell value from row 2, column 3: '25'
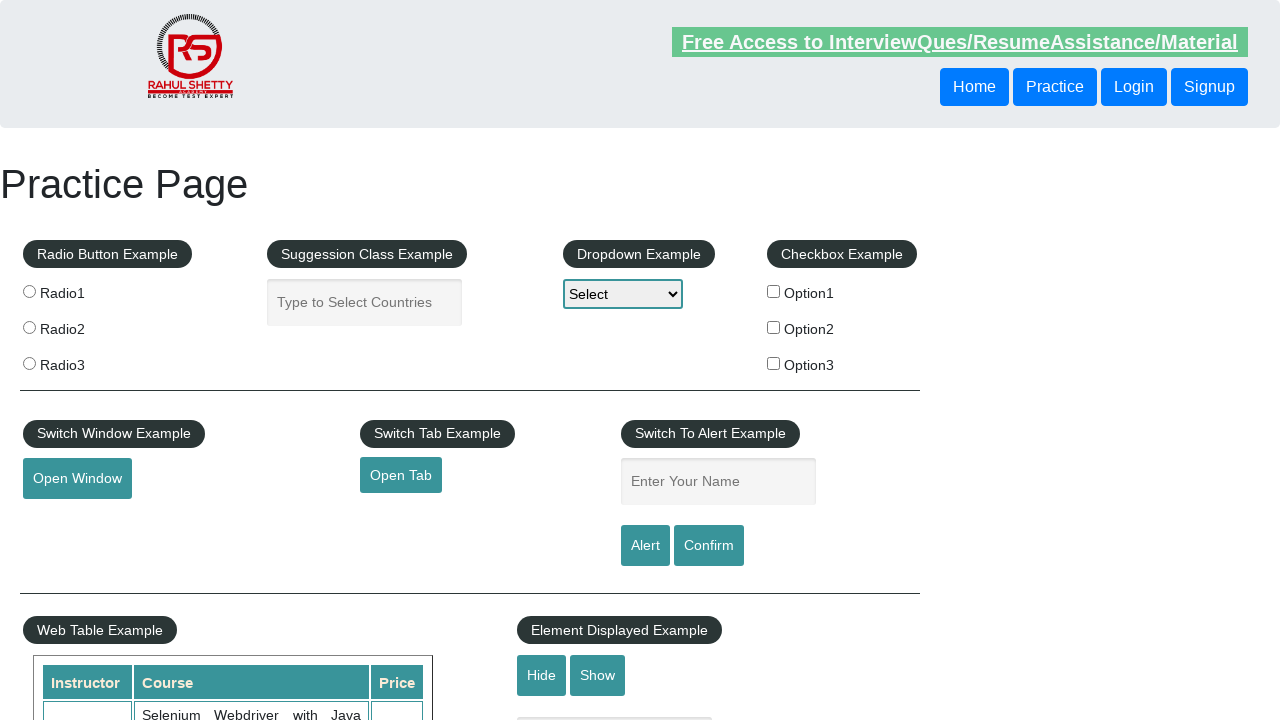

Compiled row 2 values: Rahul Shetty||Learn SQL in Practical + Database Testing from Scratch||25||
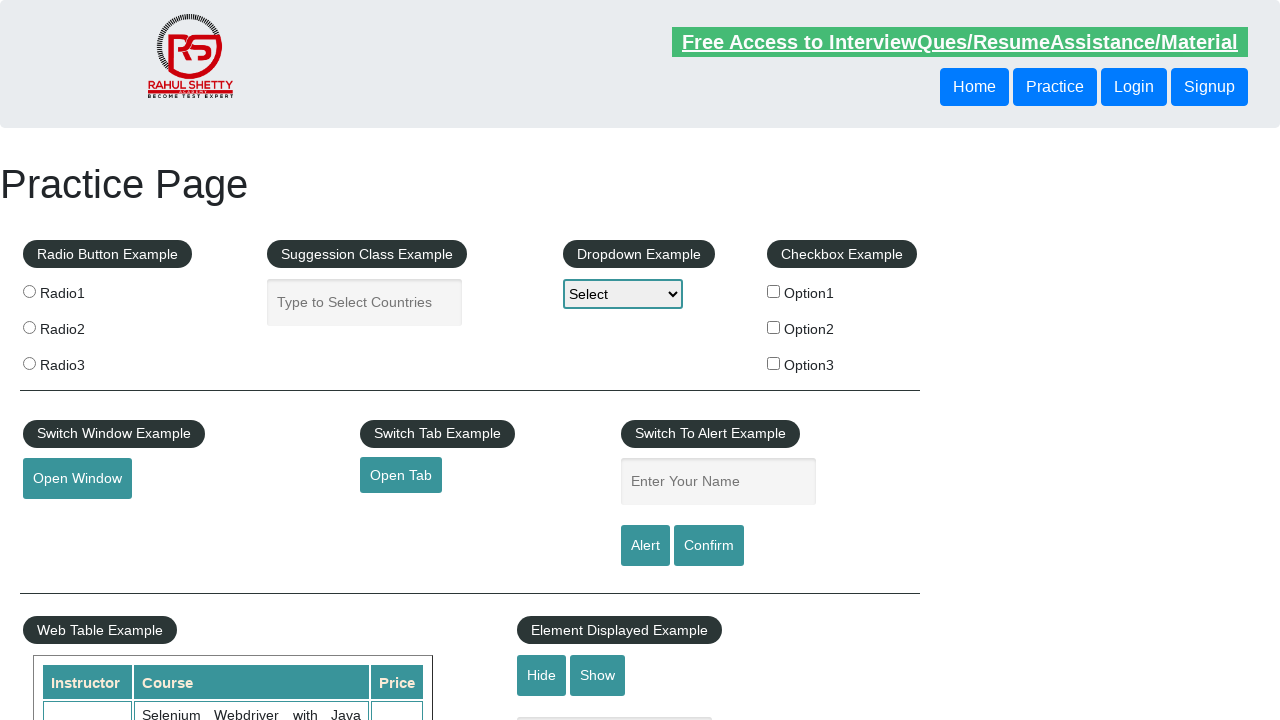

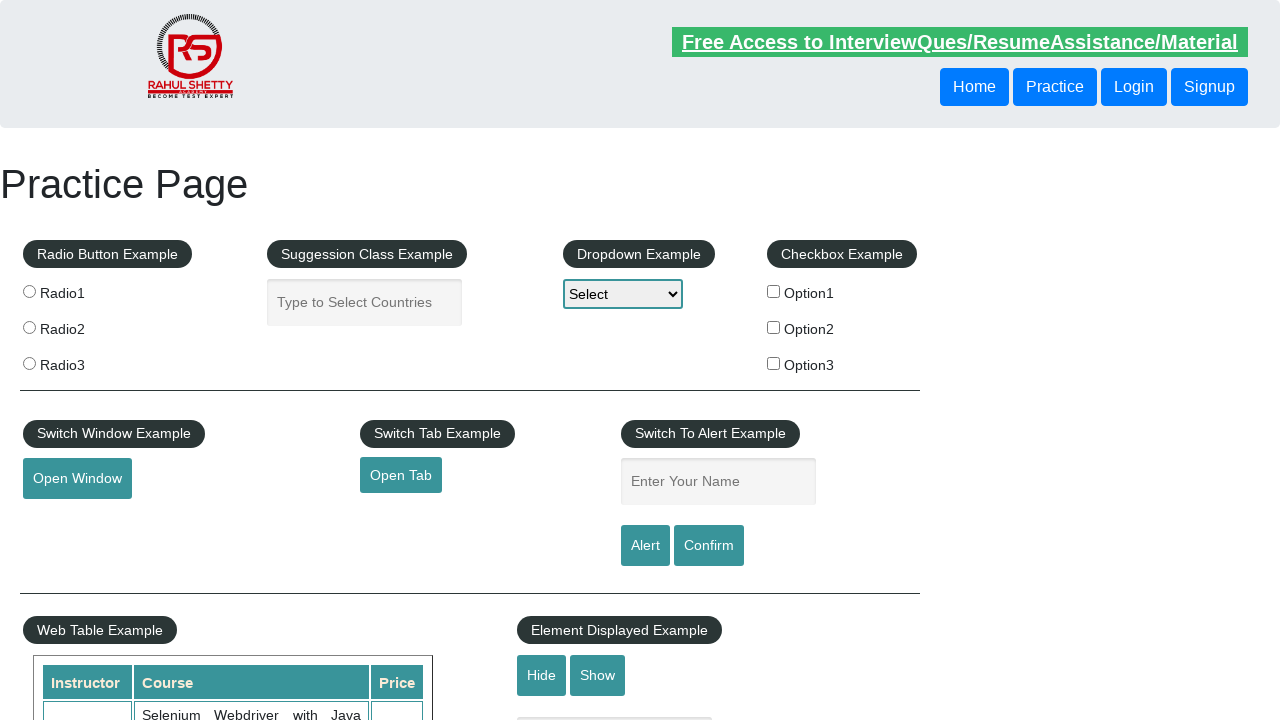